Tests file upload functionality on a jQuery File Upload demo page by selecting a file through the file input element

Starting URL: https://blueimp.github.io/jQuery-File-Upload/

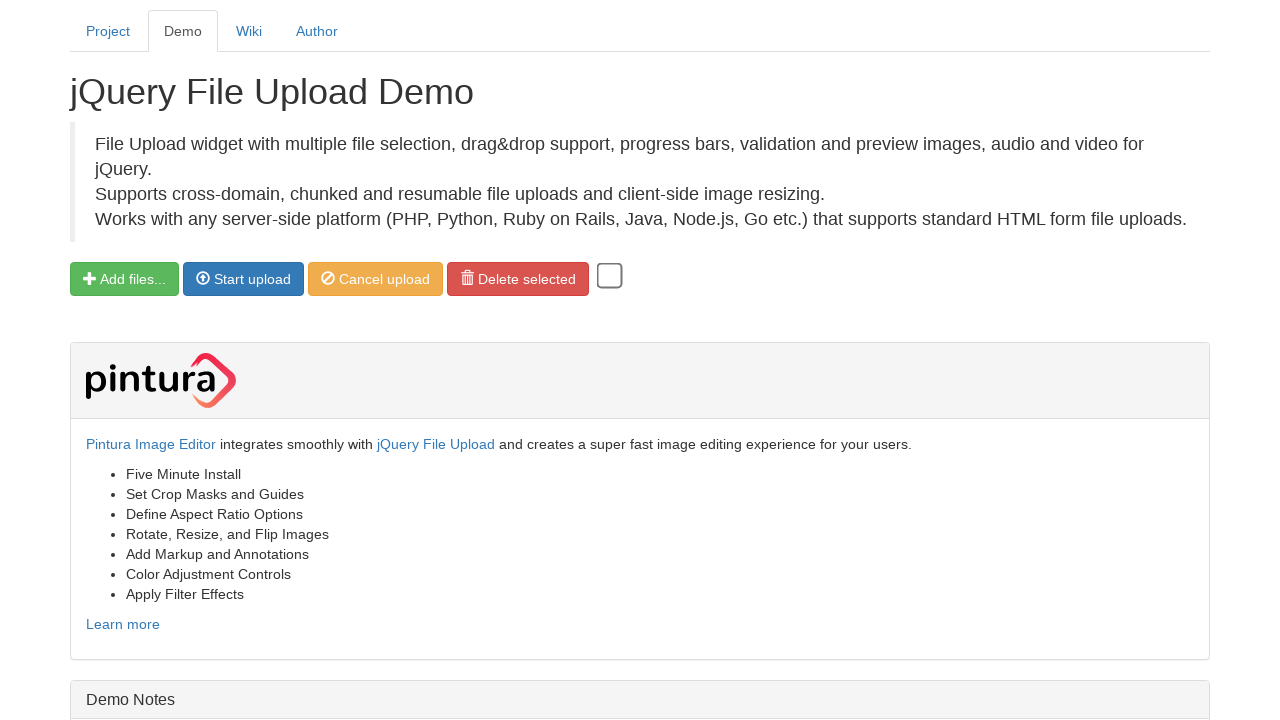

Created temporary test PNG file for upload
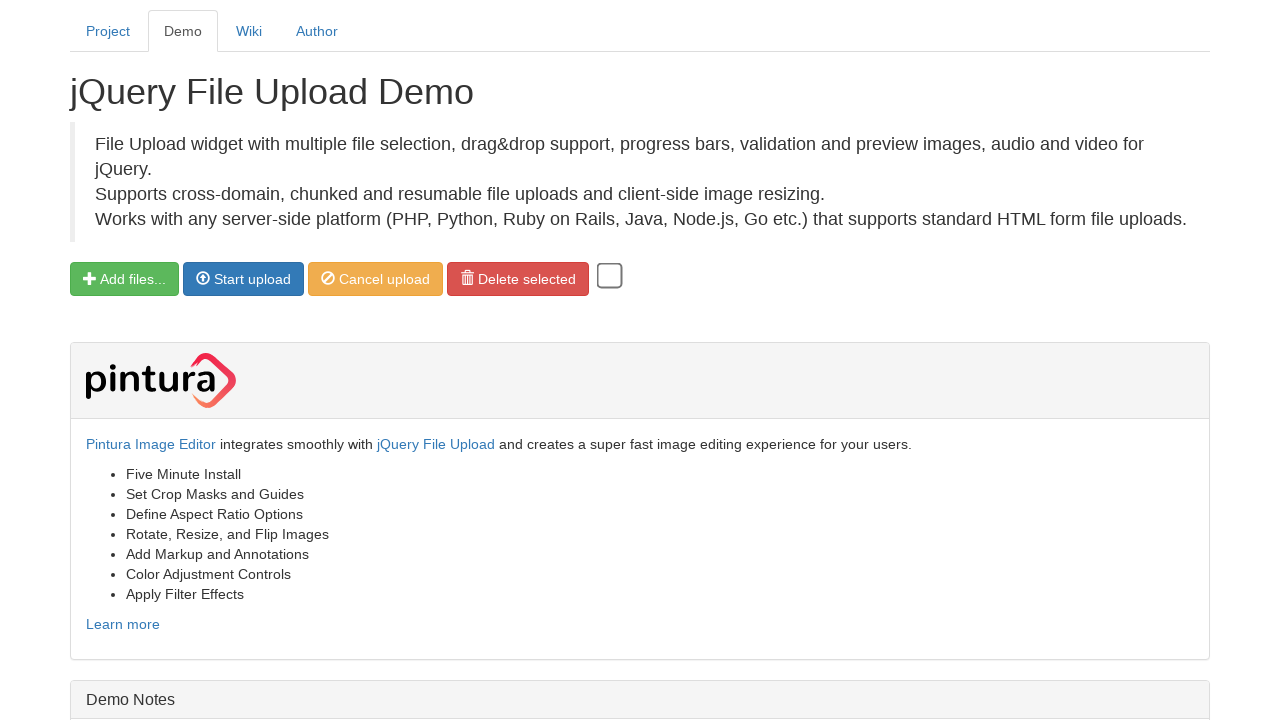

Set input files with test PNG file path
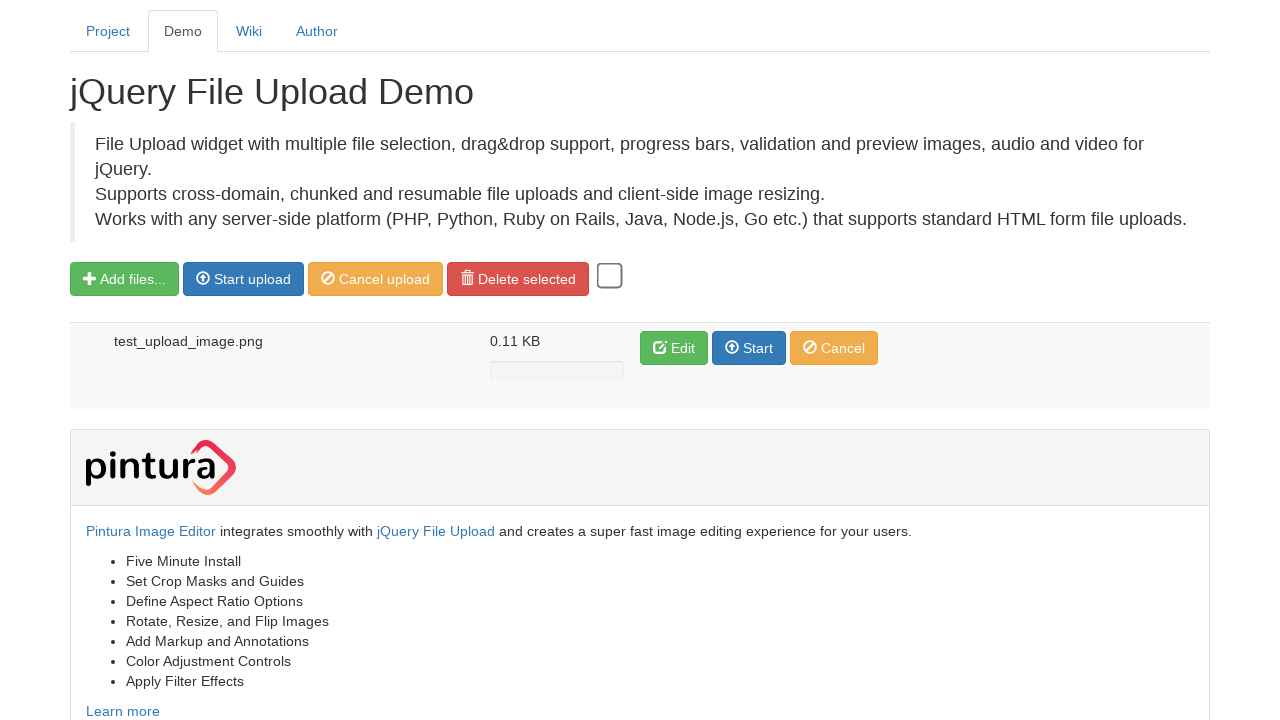

Waited 1000ms for file upload to process
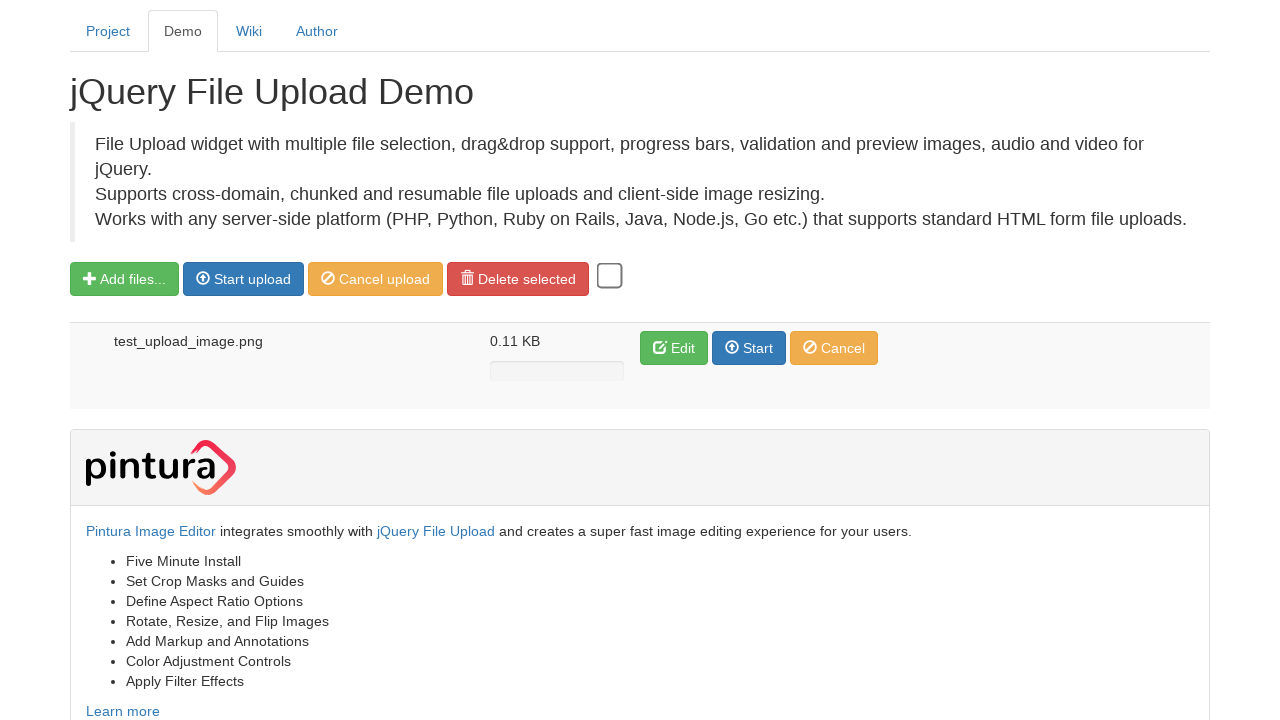

Cleaned up temporary test file
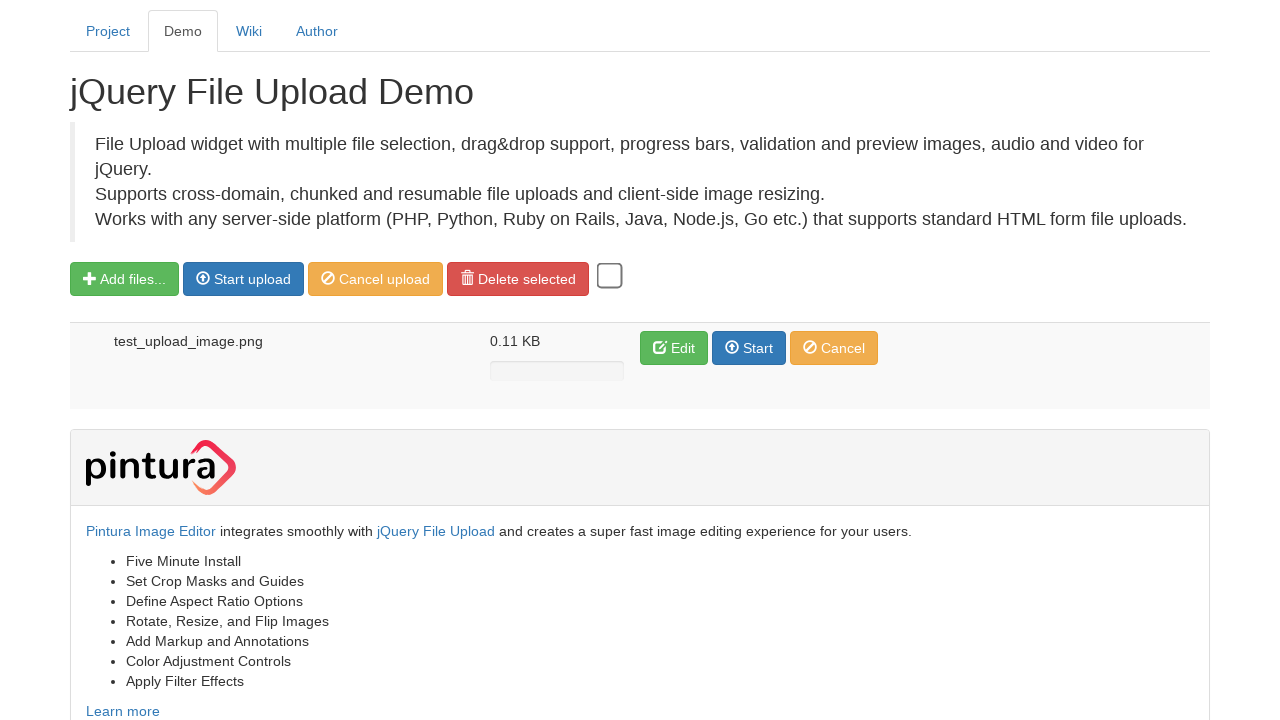

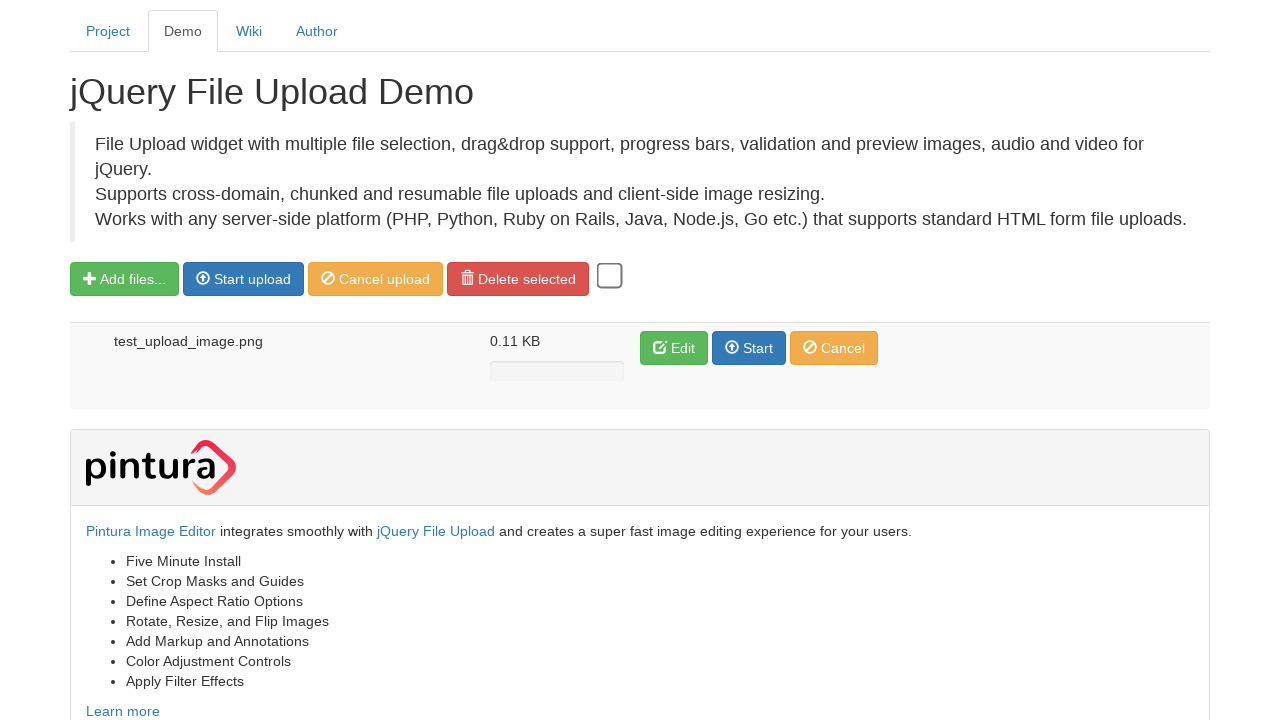